Tests the privacy policy link by clicking it, switching to the new window that opens, verifying the page title, and then closing the window

Starting URL: https://store-stage.portnov.com/

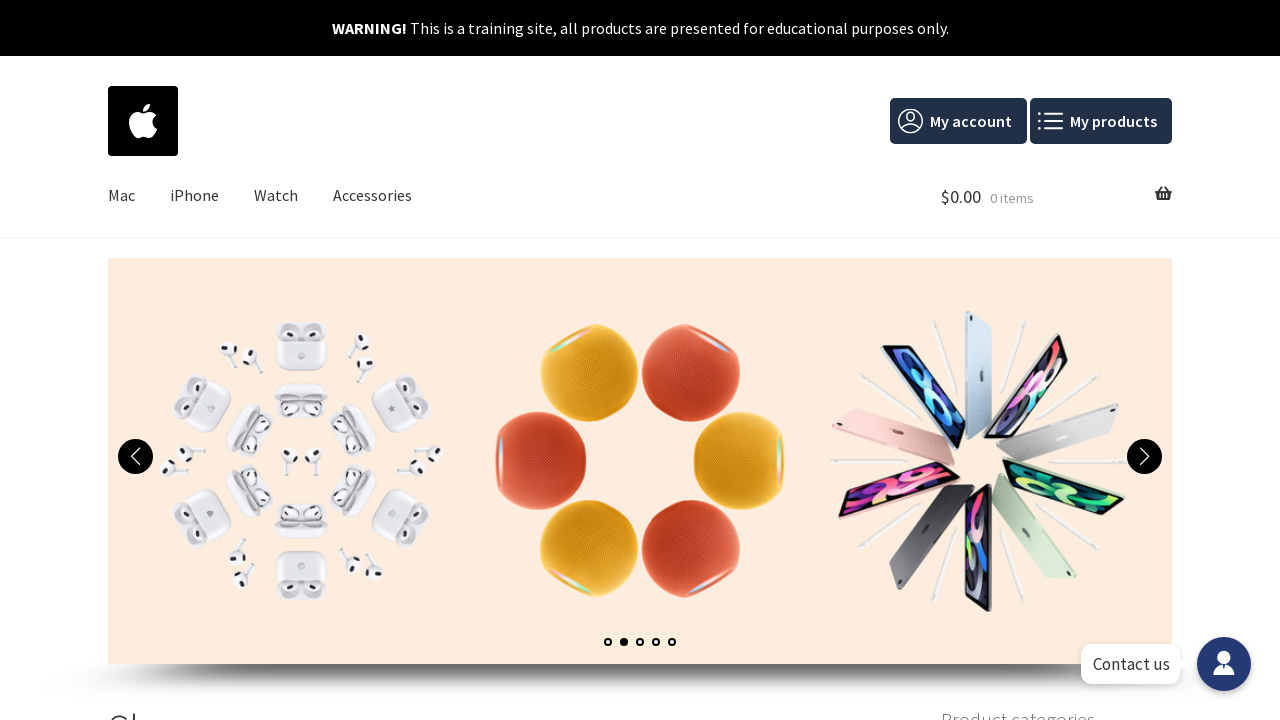

Clicked menu item containing privacy policy link at (958, 121) on xpath=//li[@id='menu-item-77']/a
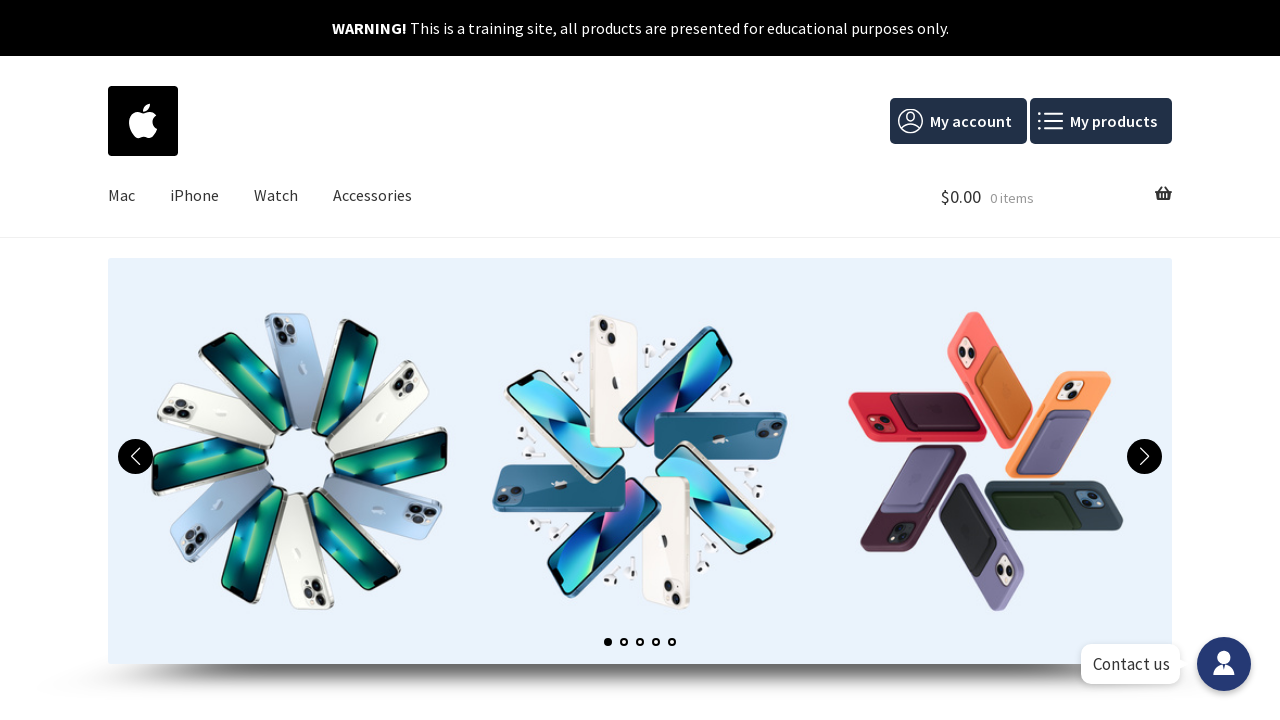

Clicked privacy policy link and new page opened at (819, 367) on xpath=//a[contains(text(),'privacy policy')]
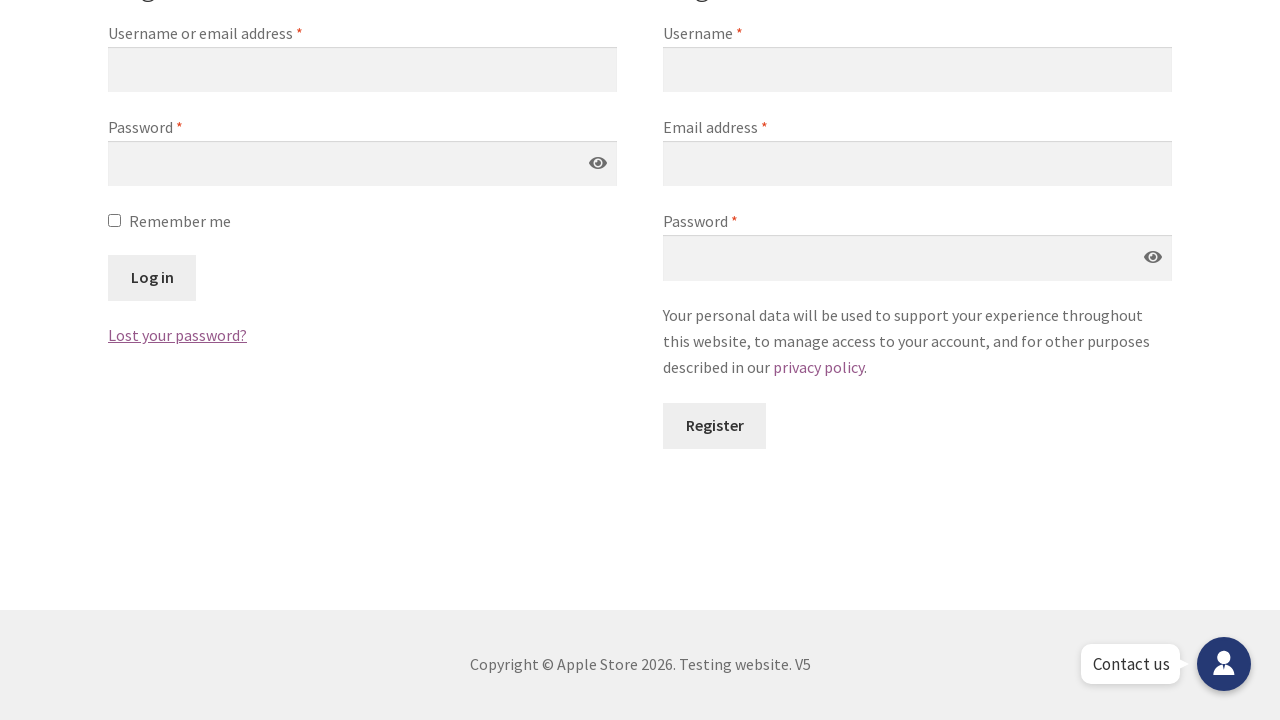

Retrieved privacy policy page title
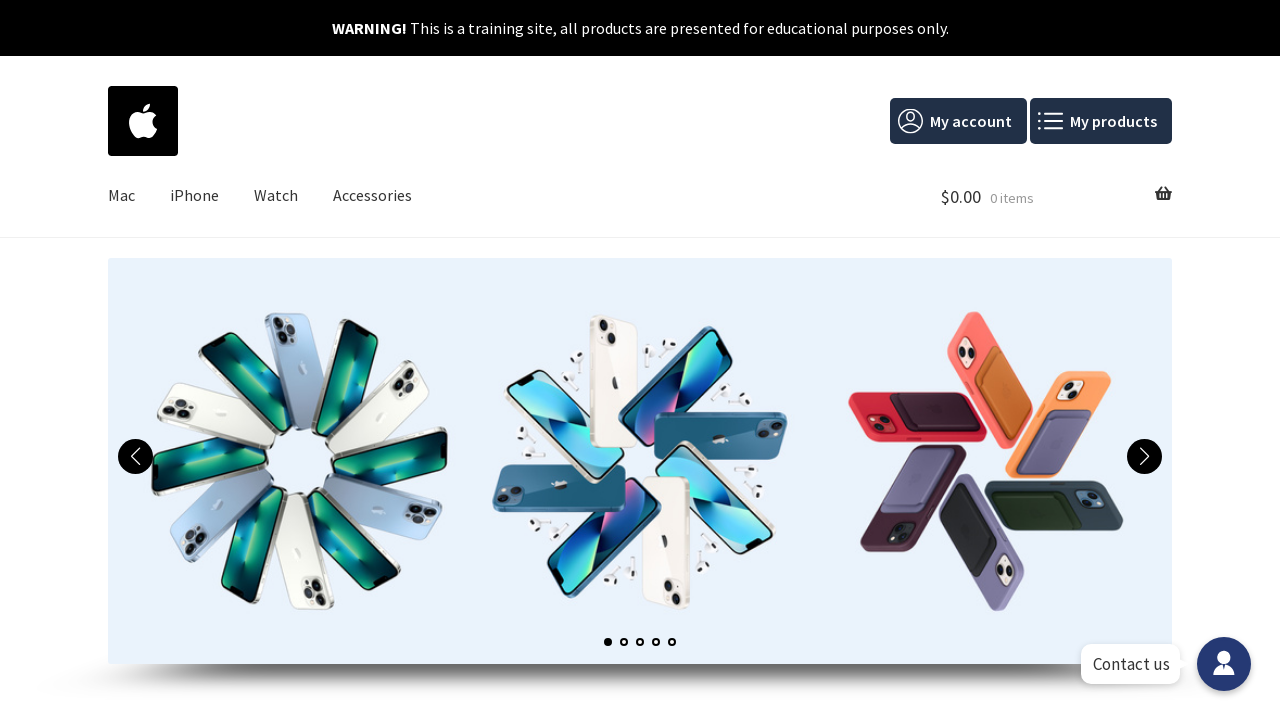

Verified privacy policy page title is correct
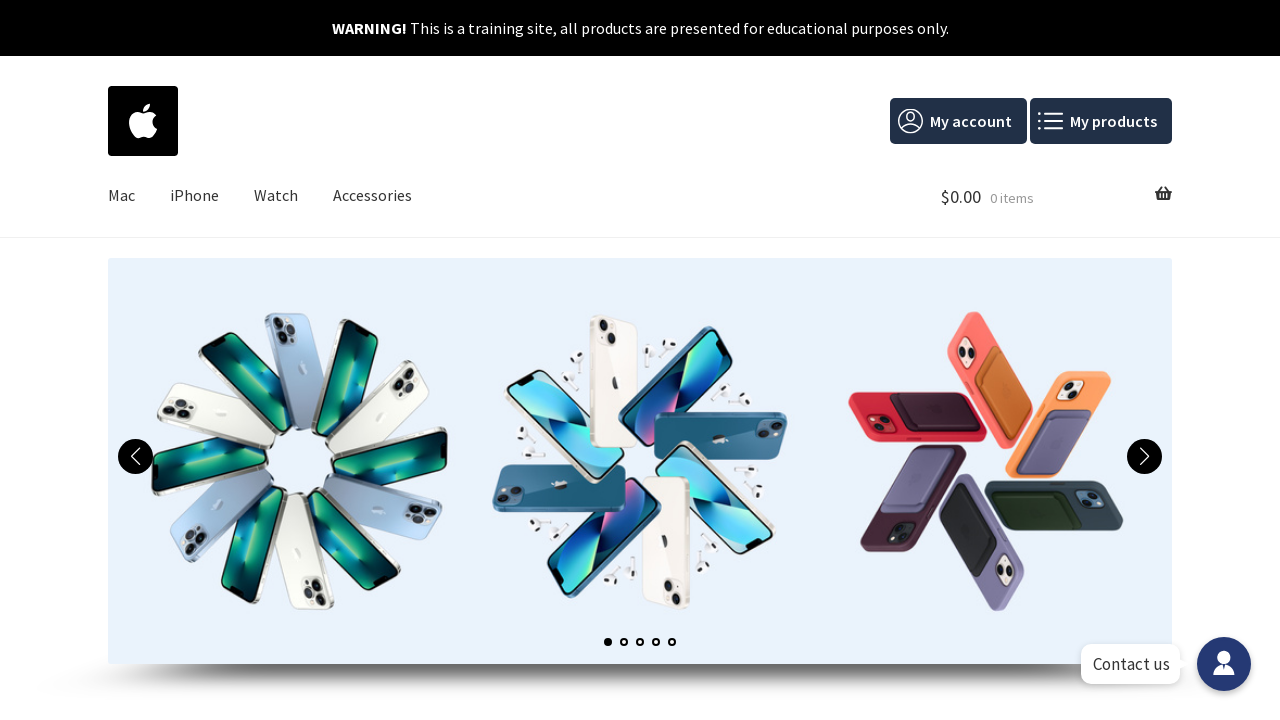

Closed privacy policy window
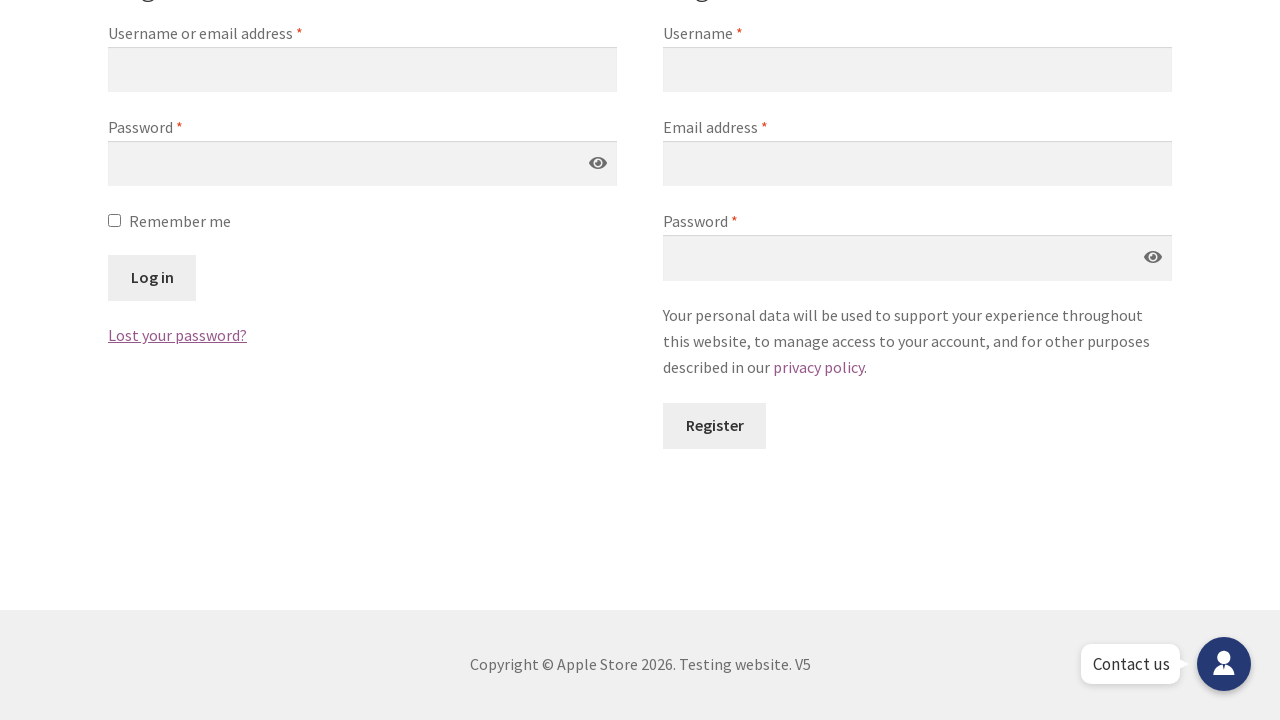

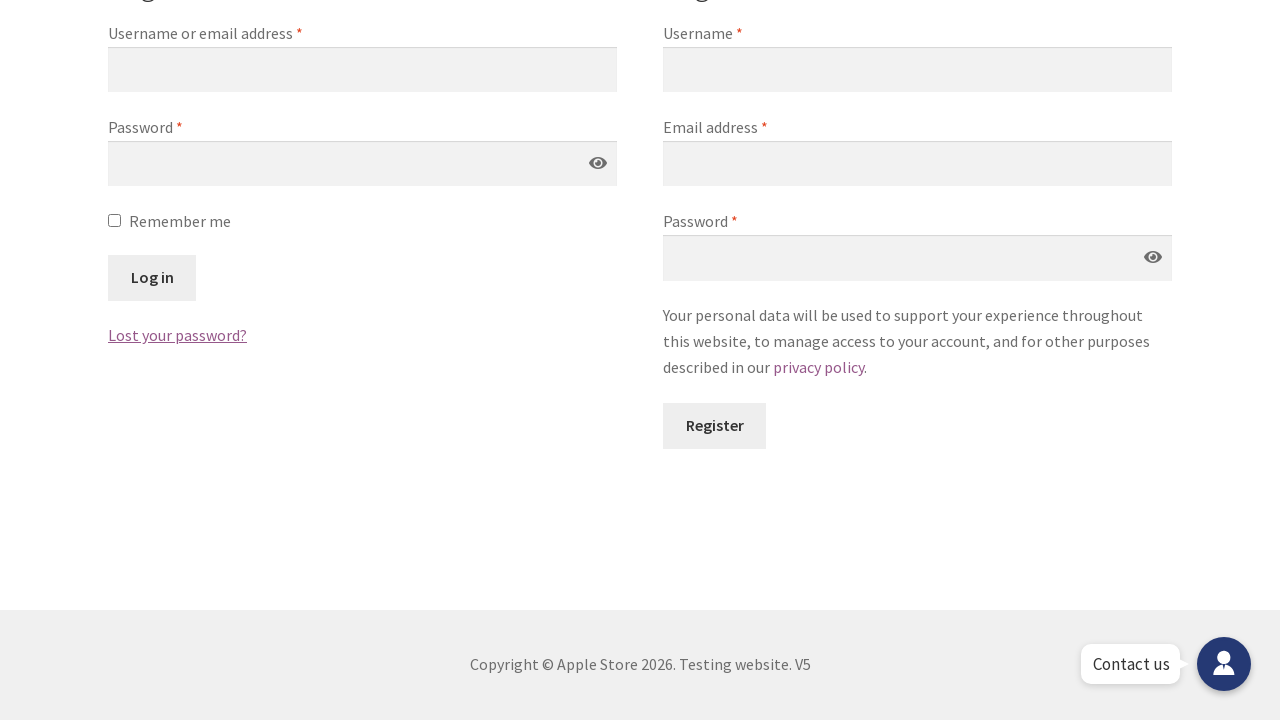